Tests that the Clear completed button is hidden when there are no completed items

Starting URL: https://demo.playwright.dev/todomvc

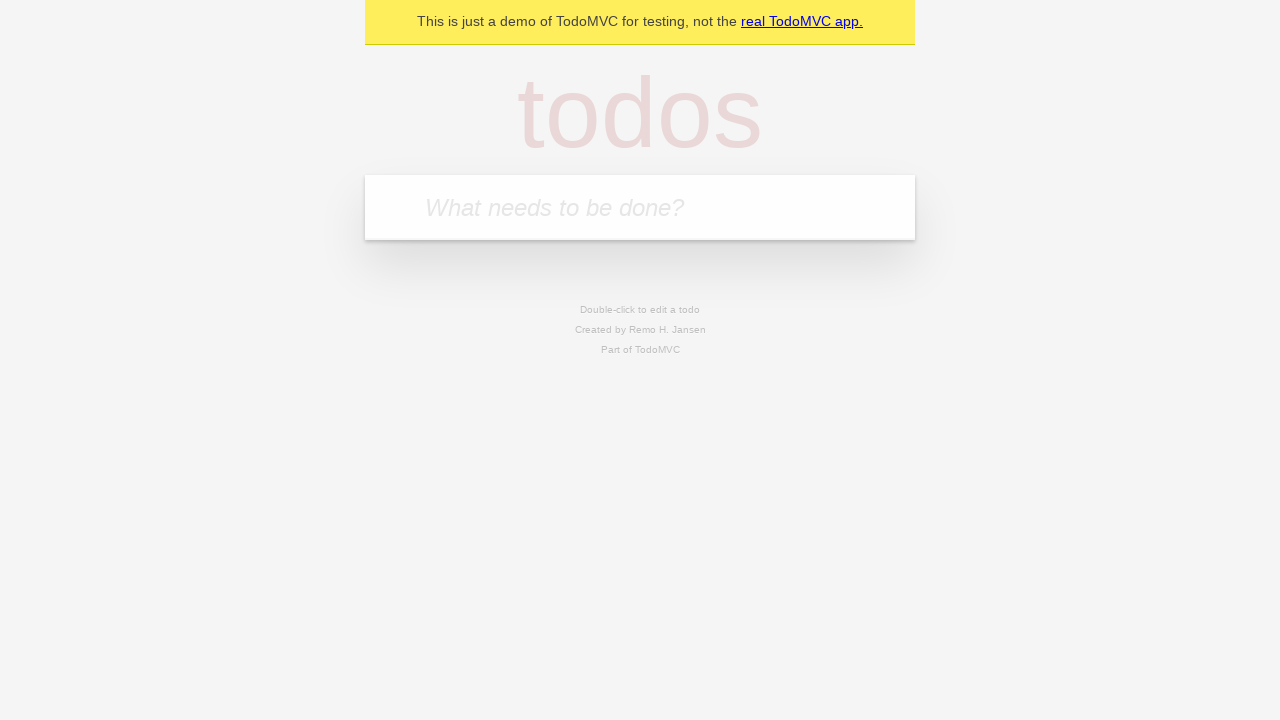

Filled todo input with 'buy some cheese' on internal:attr=[placeholder="What needs to be done?"i]
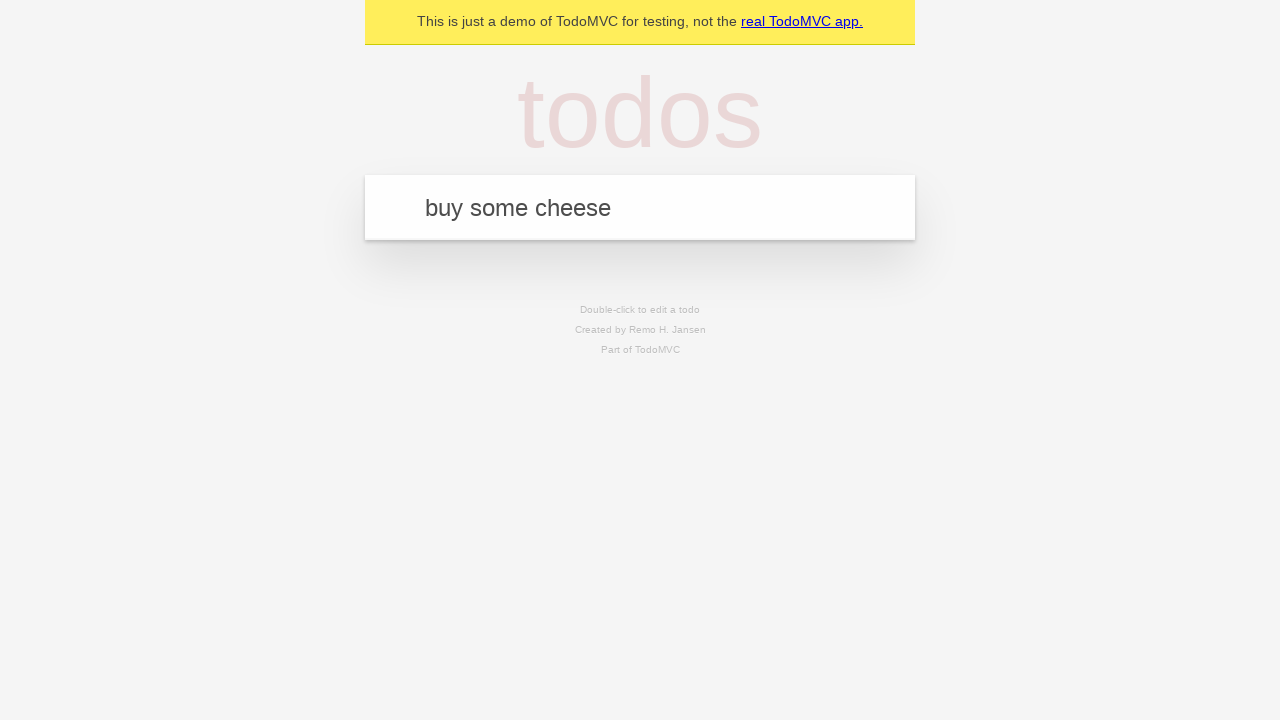

Pressed Enter to add first todo item on internal:attr=[placeholder="What needs to be done?"i]
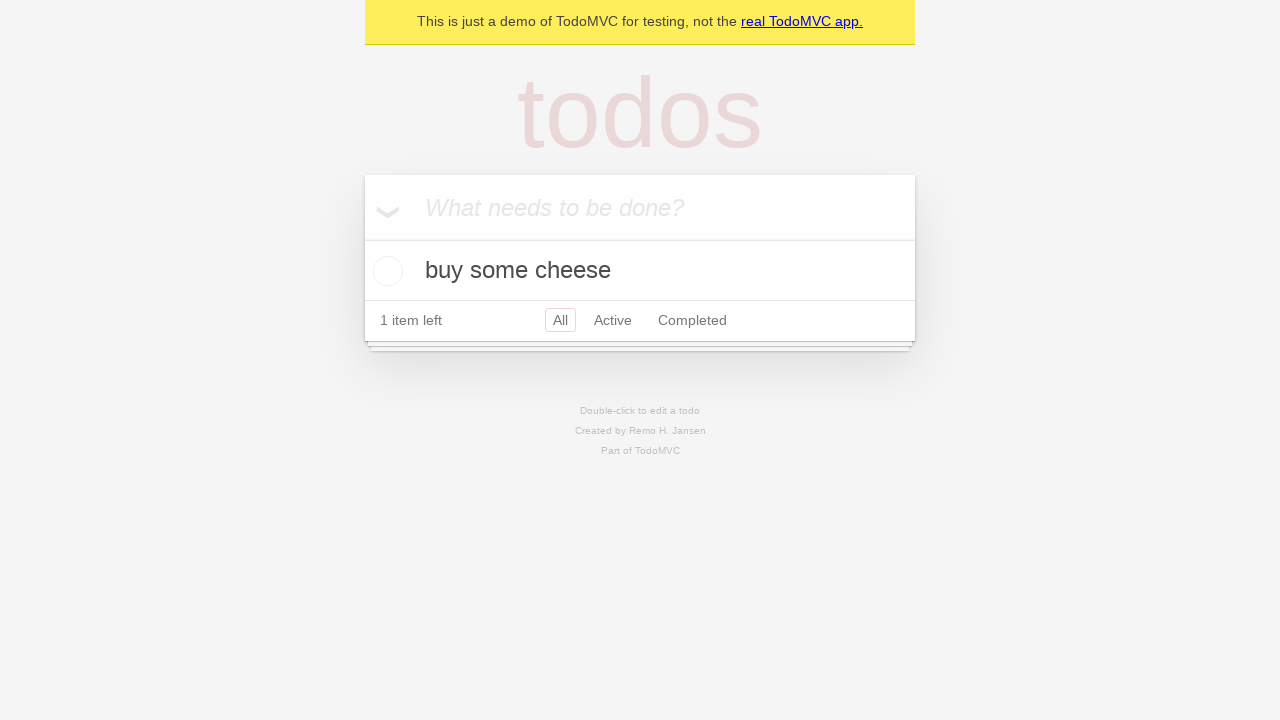

Filled todo input with 'feed the cat' on internal:attr=[placeholder="What needs to be done?"i]
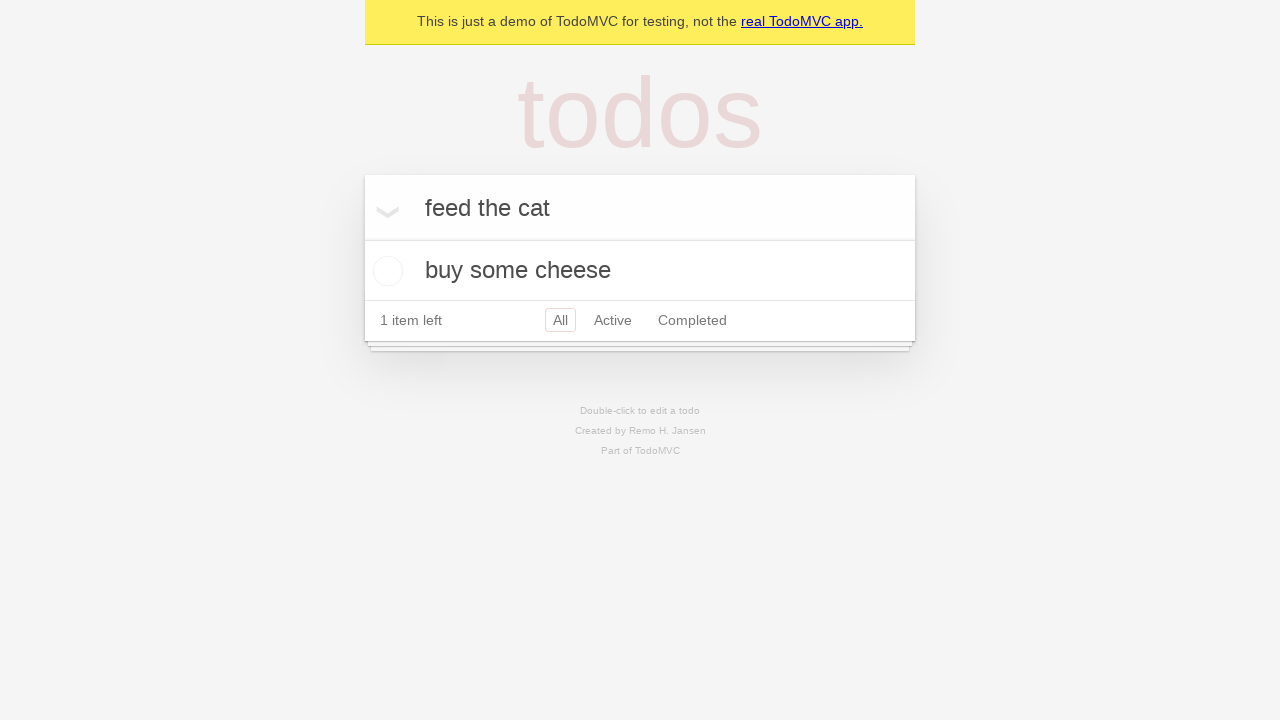

Pressed Enter to add second todo item on internal:attr=[placeholder="What needs to be done?"i]
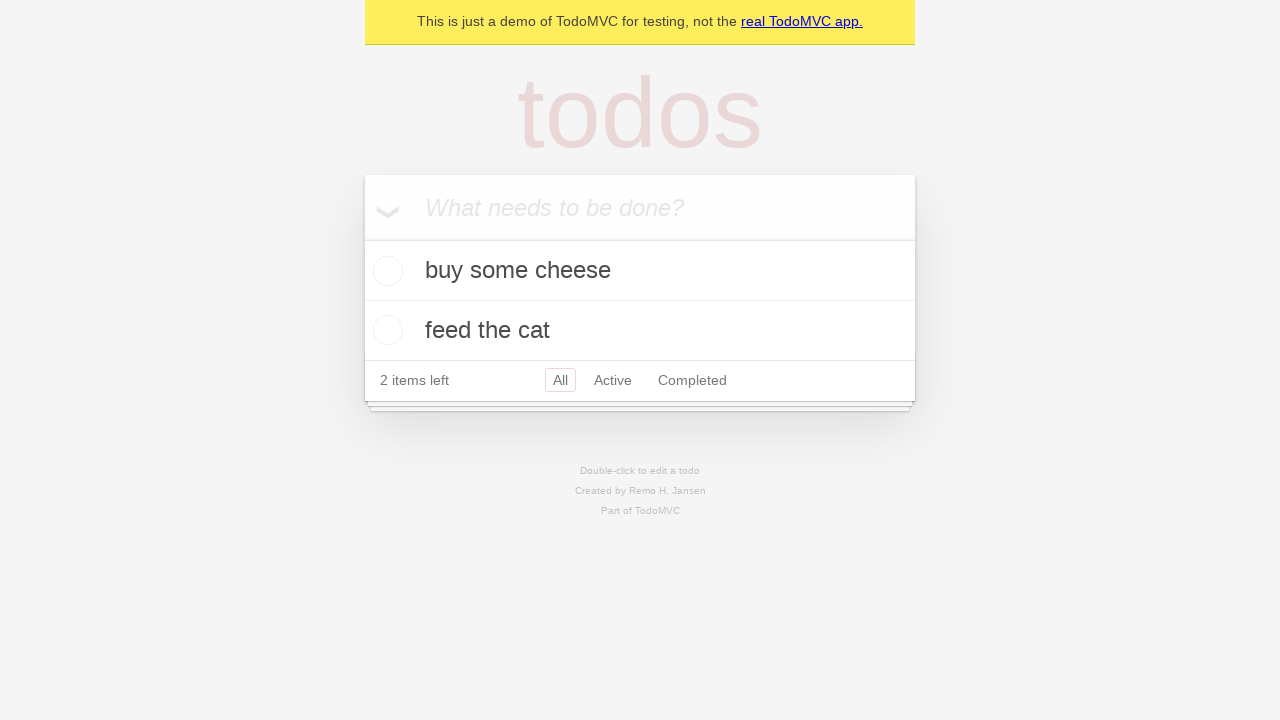

Filled todo input with 'book a doctors appointment' on internal:attr=[placeholder="What needs to be done?"i]
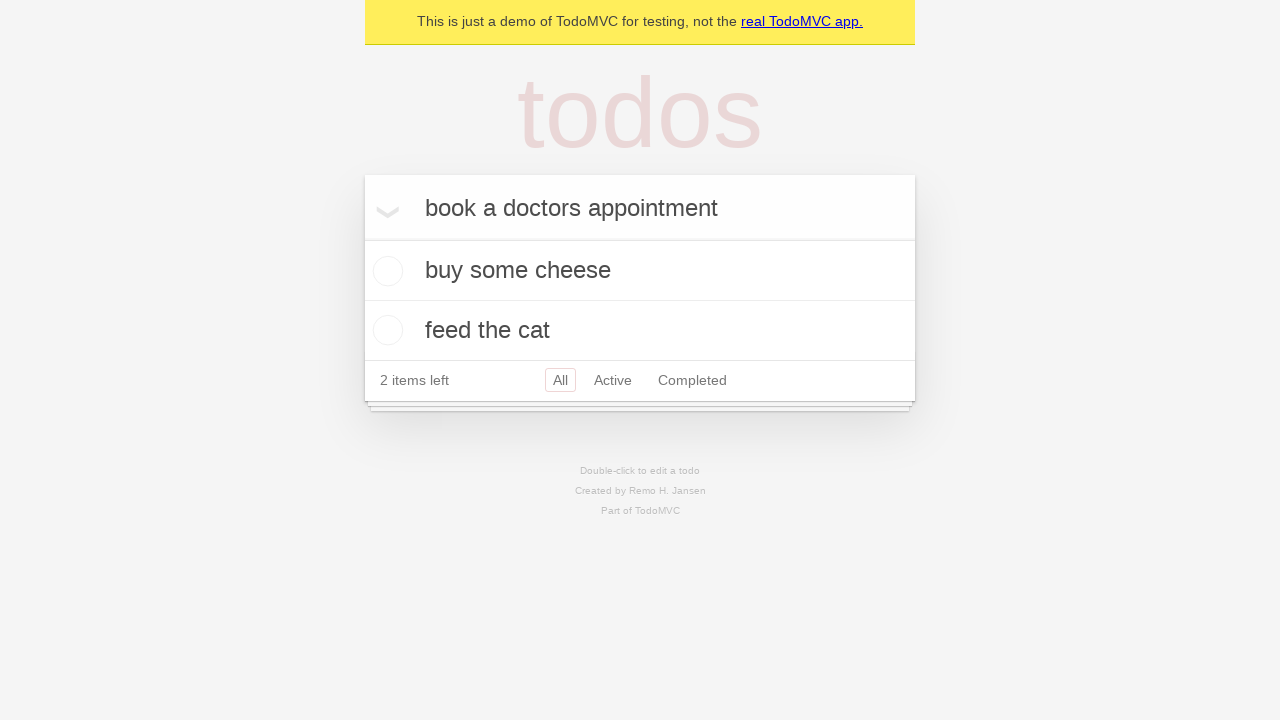

Pressed Enter to add third todo item on internal:attr=[placeholder="What needs to be done?"i]
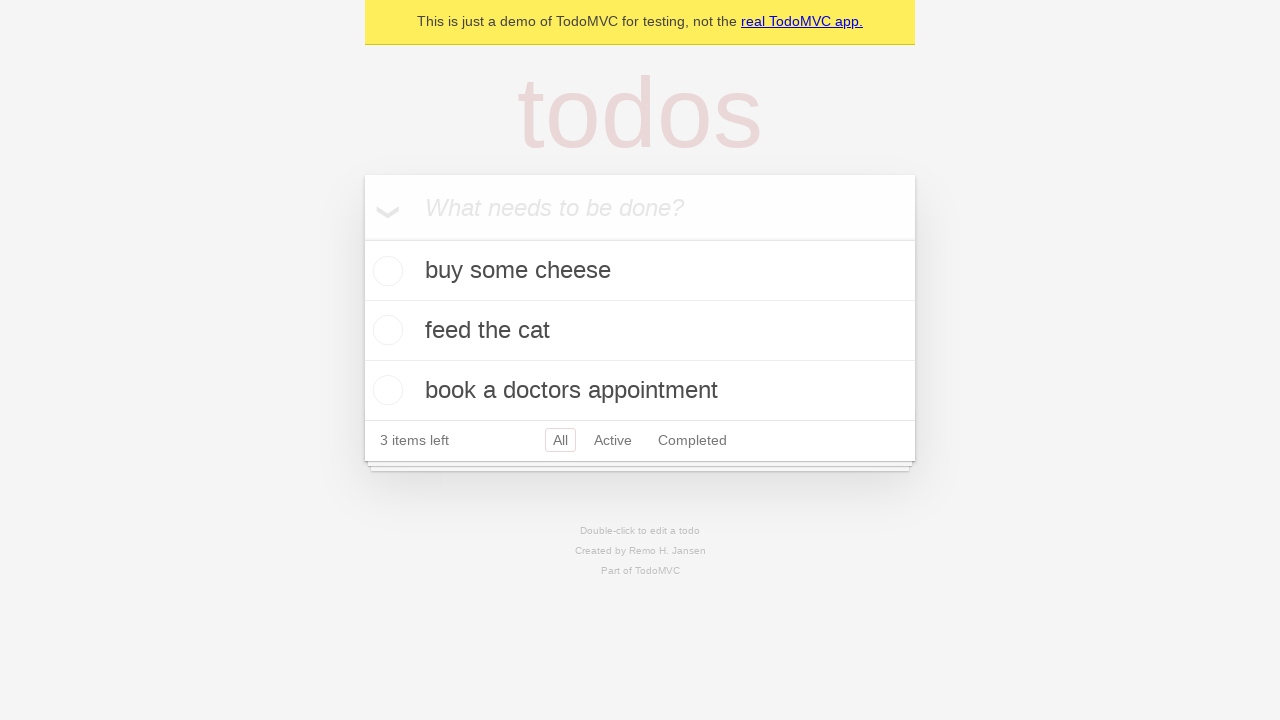

Checked the first todo item as completed at (385, 271) on .todo-list li .toggle >> nth=0
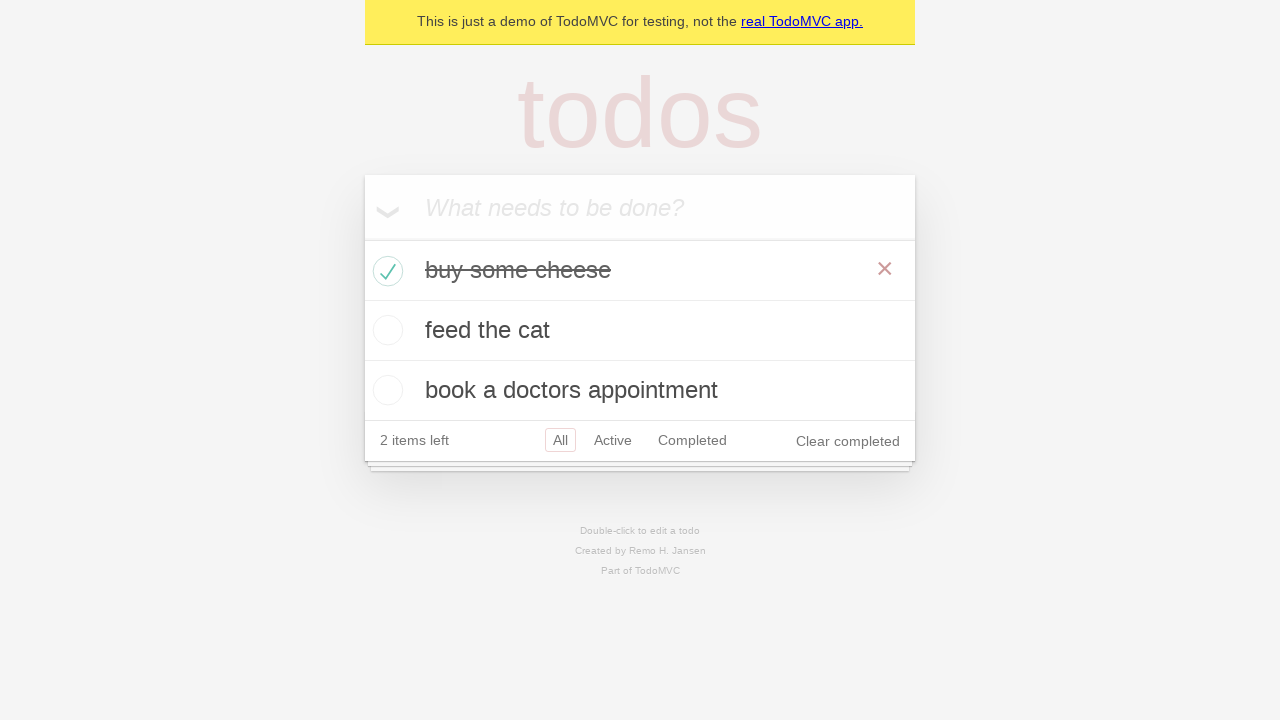

Clicked the 'Clear completed' button to remove completed item at (848, 441) on internal:role=button[name="Clear completed"i]
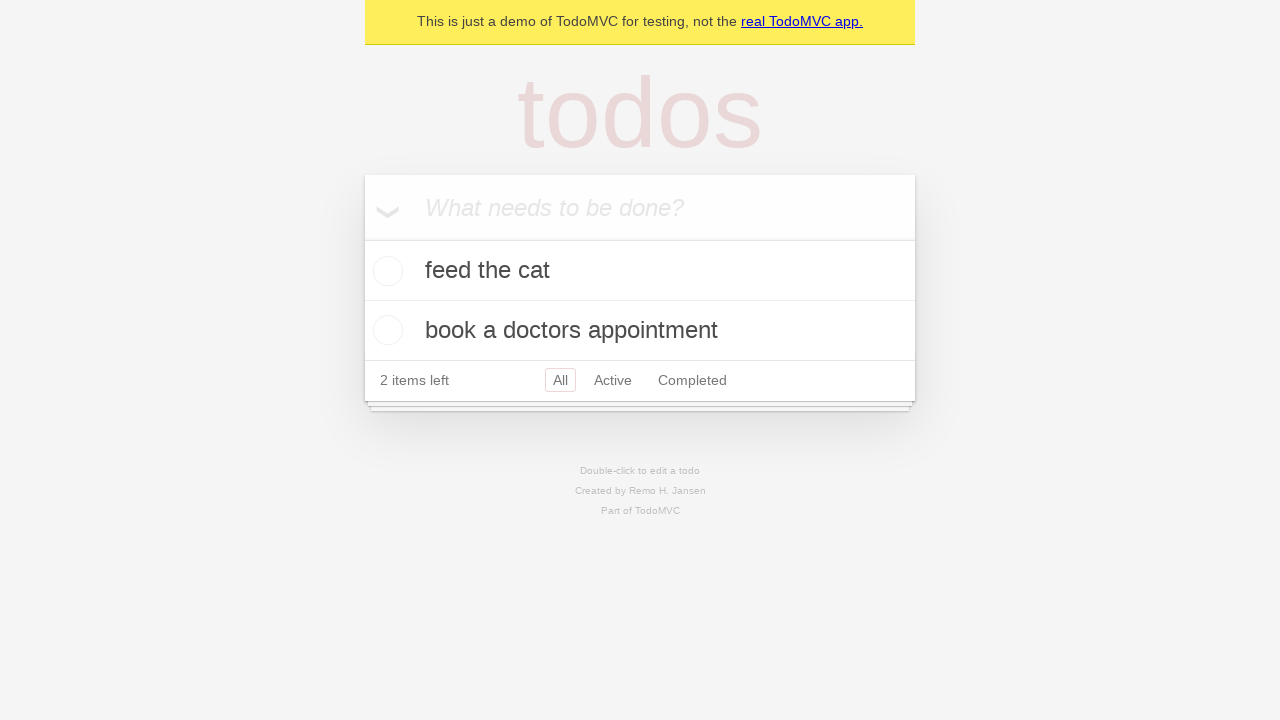

Verified that 'Clear completed' button is hidden when no completed items remain
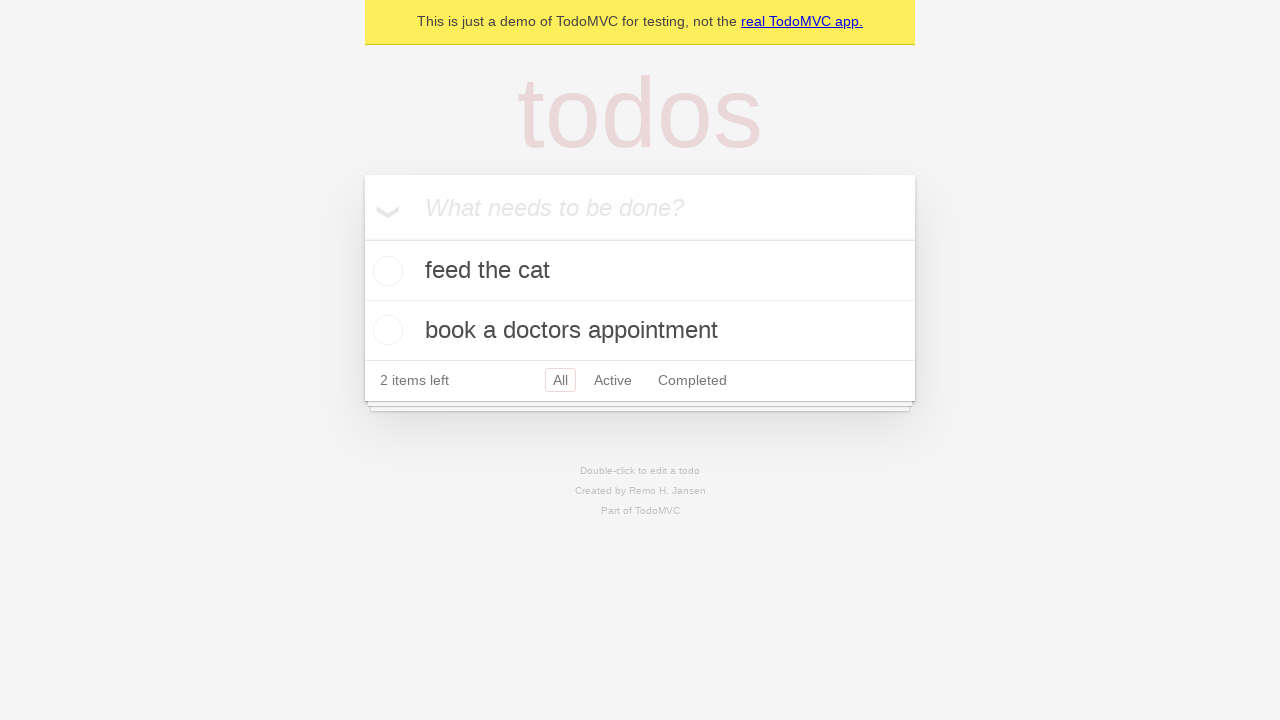

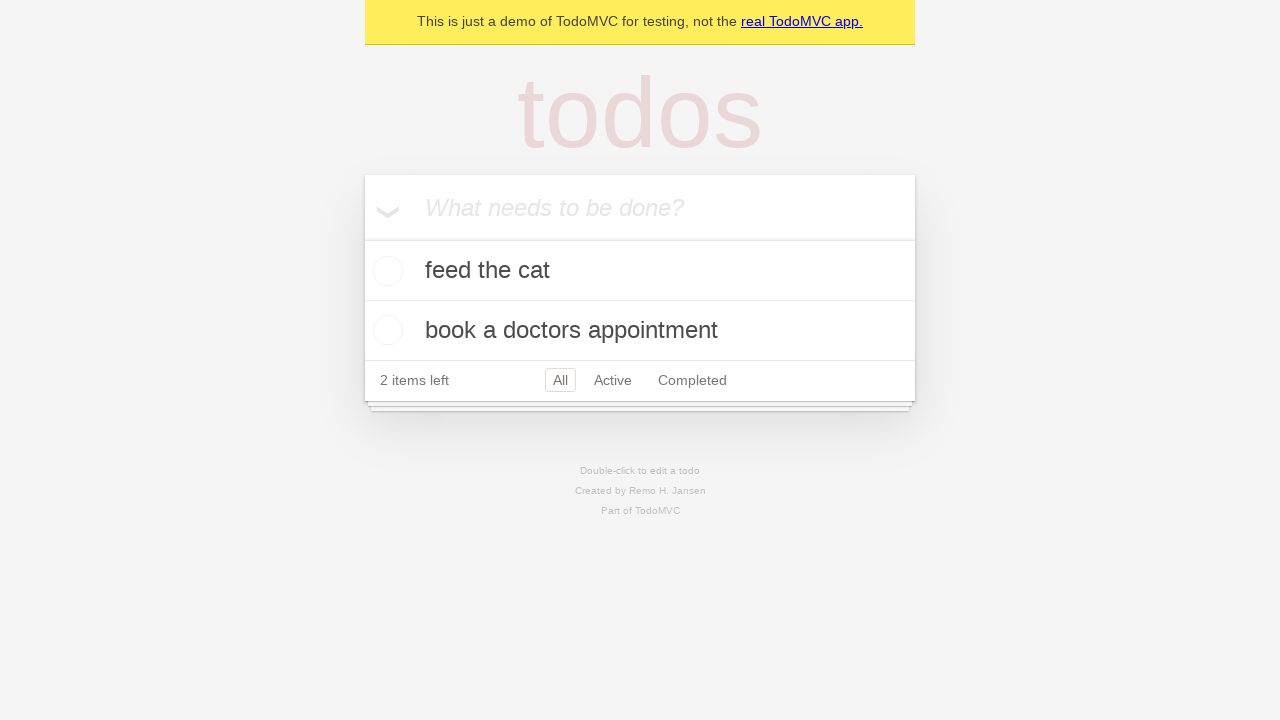